Searches for a specific vegetable item in an e-commerce site and adds it to the cart

Starting URL: https://rahulshettyacademy.com/seleniumPractise/#/

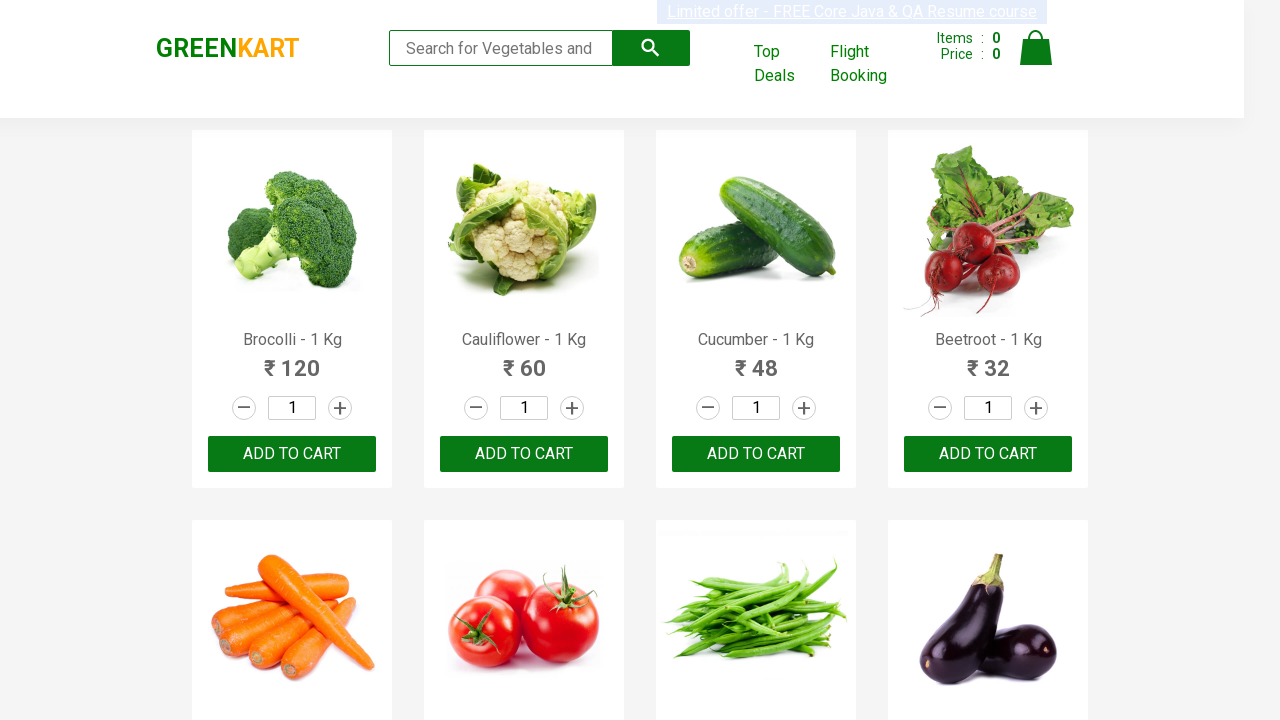

Waited for product names to load on the page
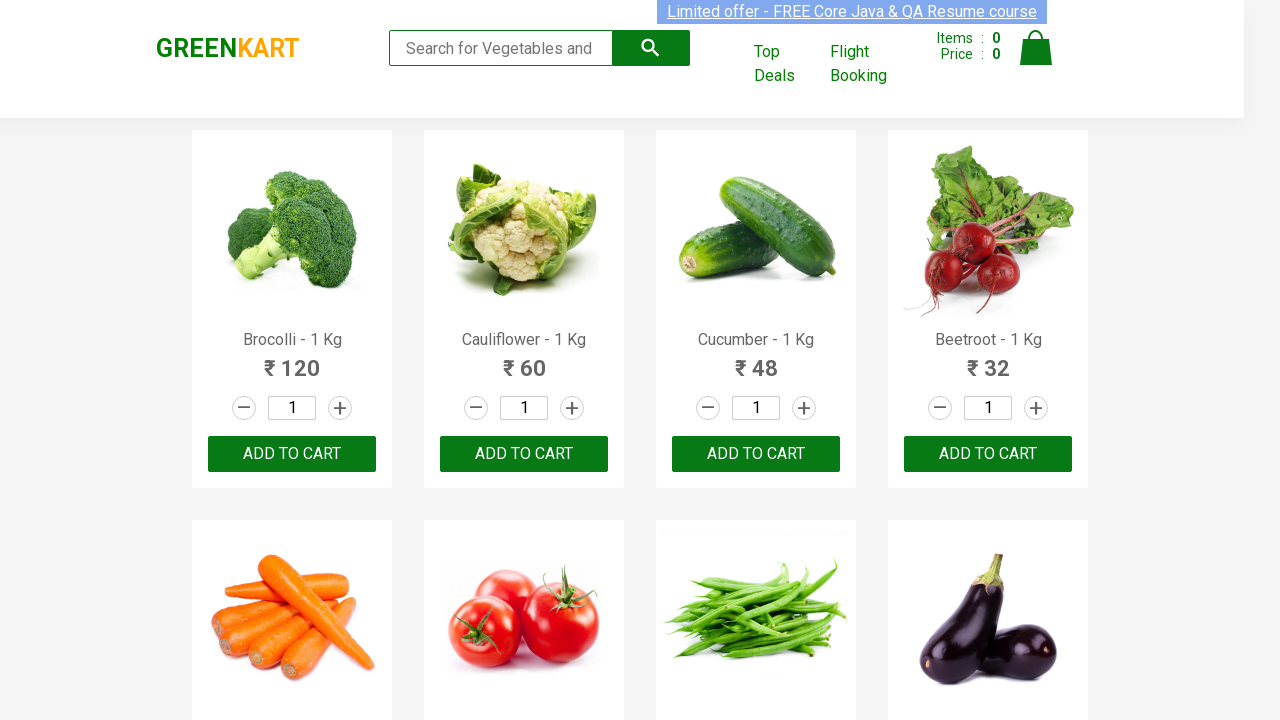

Retrieved all product name elements from the page
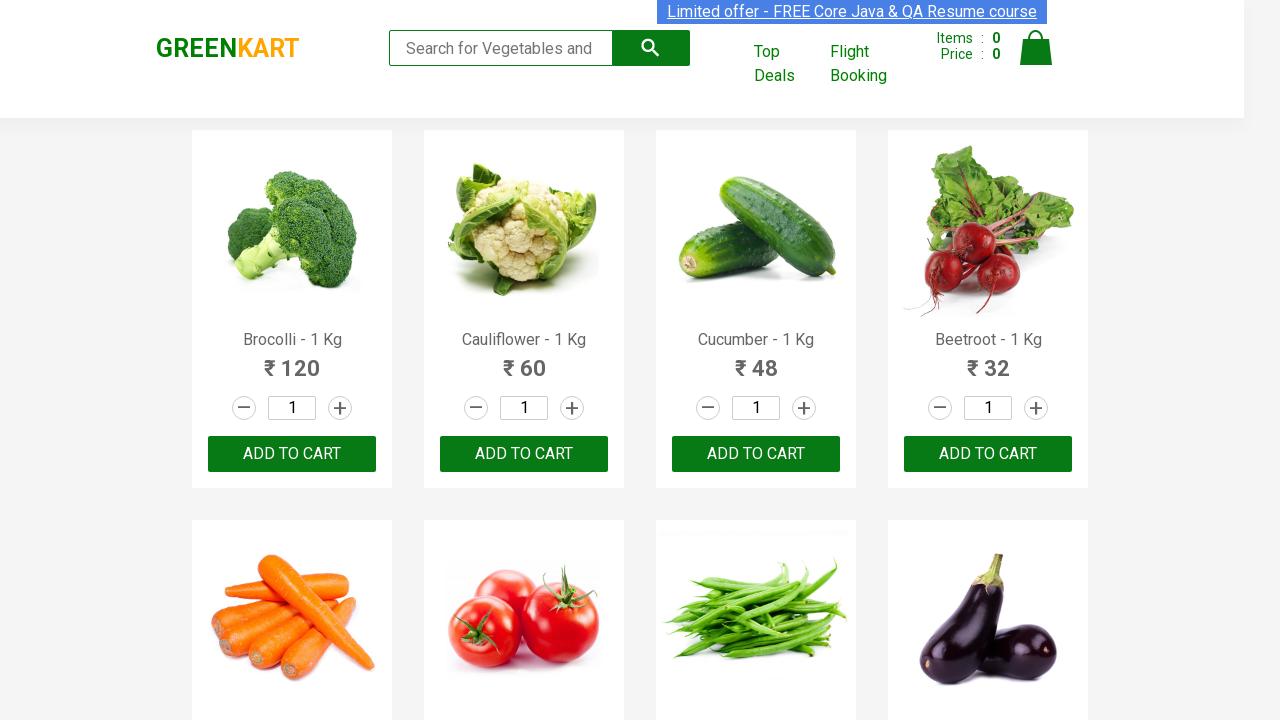

Extracted text from product 0: 'Brocolli - 1 Kg'
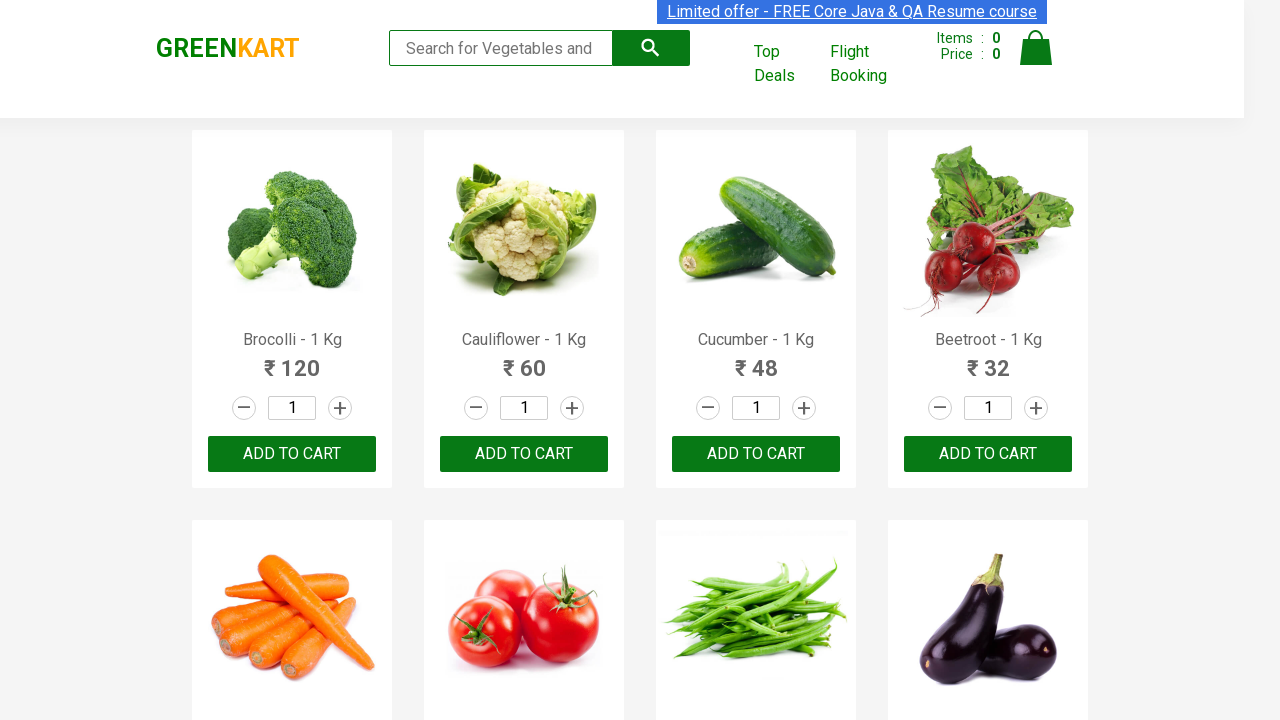

Clicked 'ADD TO CART' button for Brocolli at (292, 454) on button:text('ADD TO CART') >> nth=0
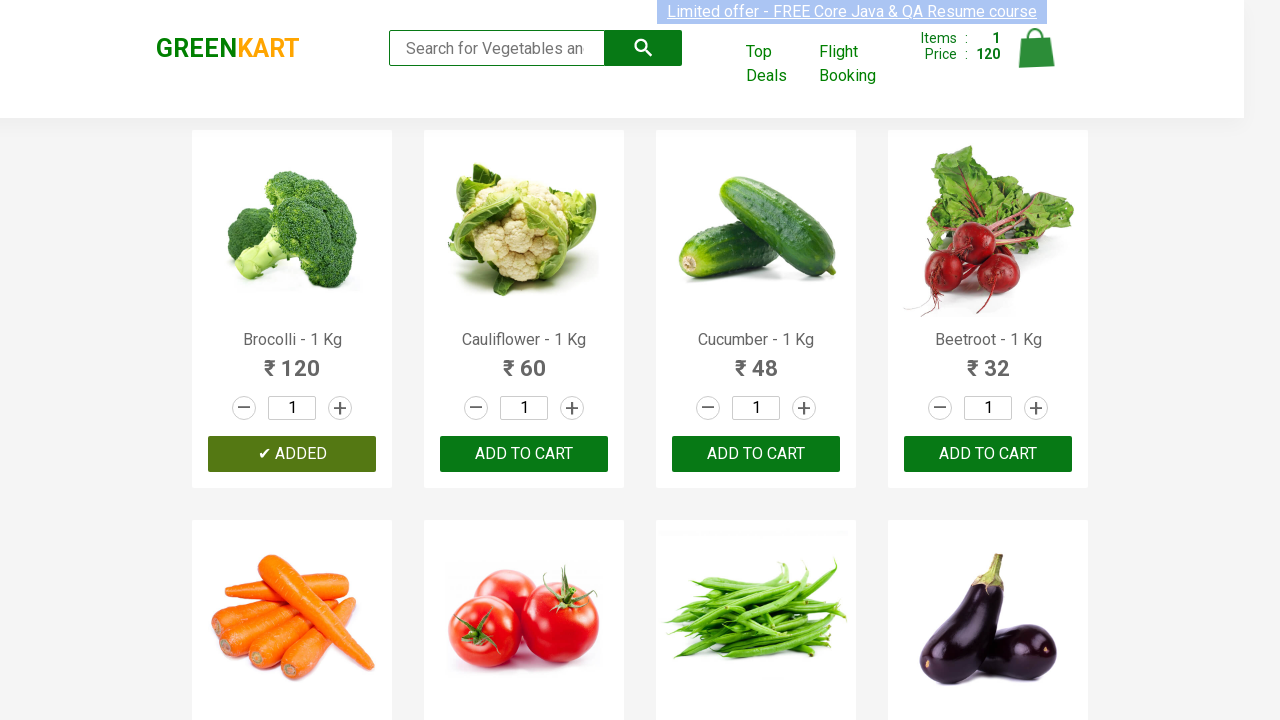

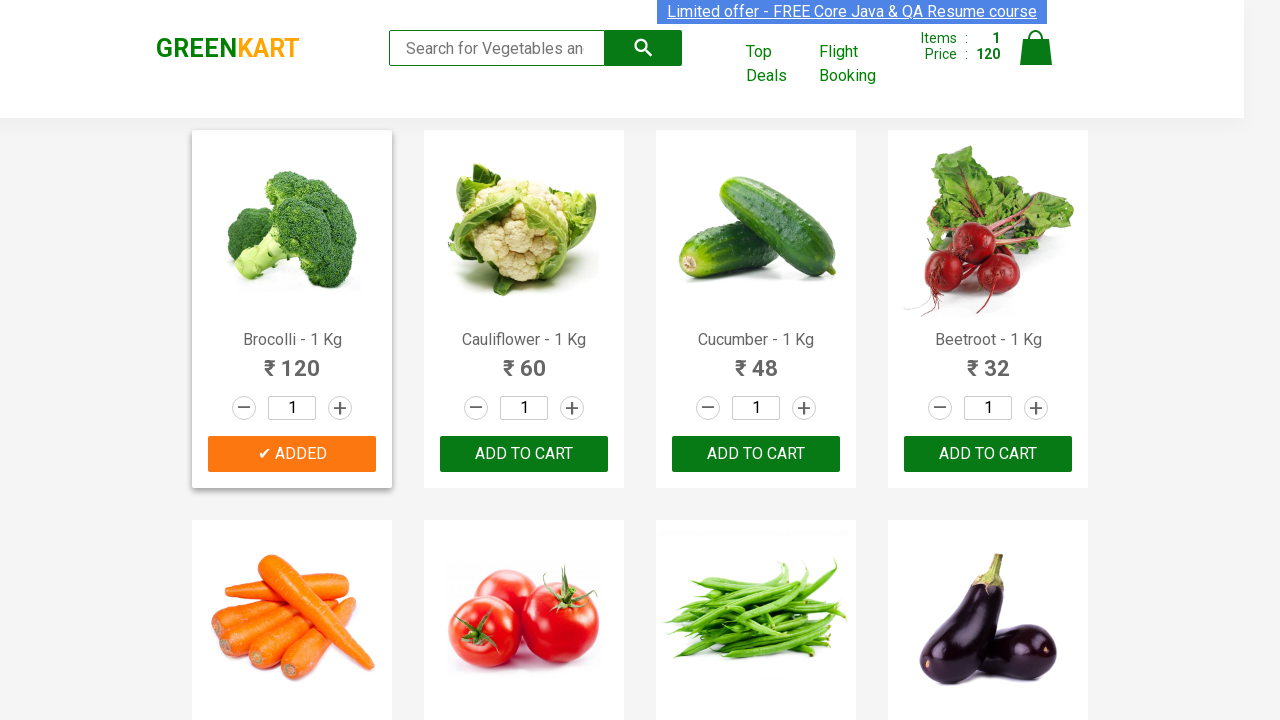